Tests clicking a button that triggers an informational alert and accepting it

Starting URL: https://demoqa.com/alerts

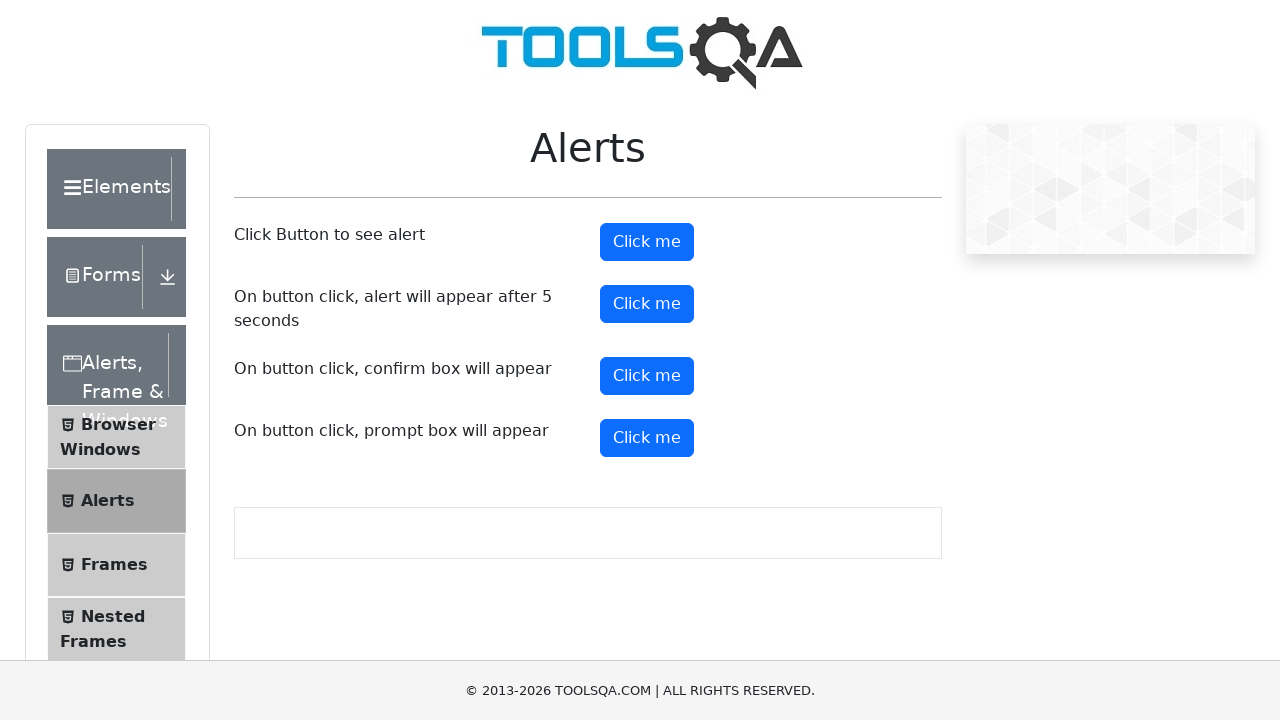

Clicked the informational alert button at (647, 242) on xpath=//button[@id='alertButton']
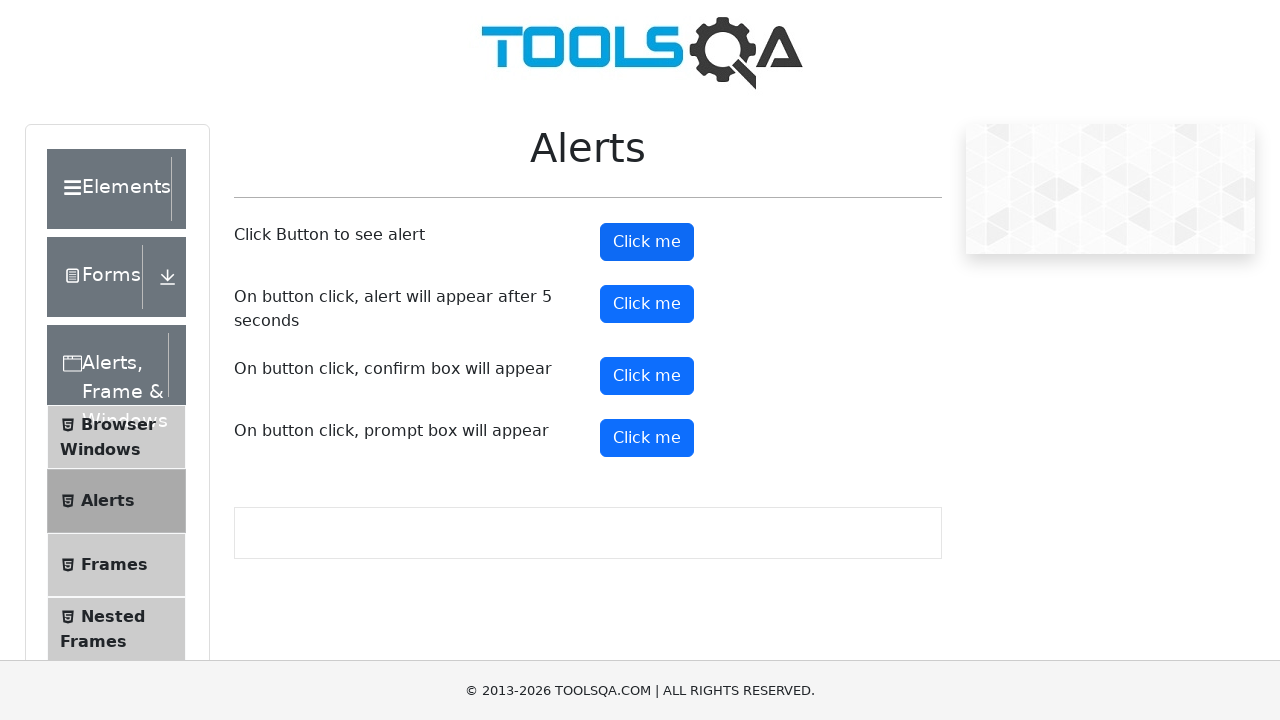

Set up dialog handler to accept alerts
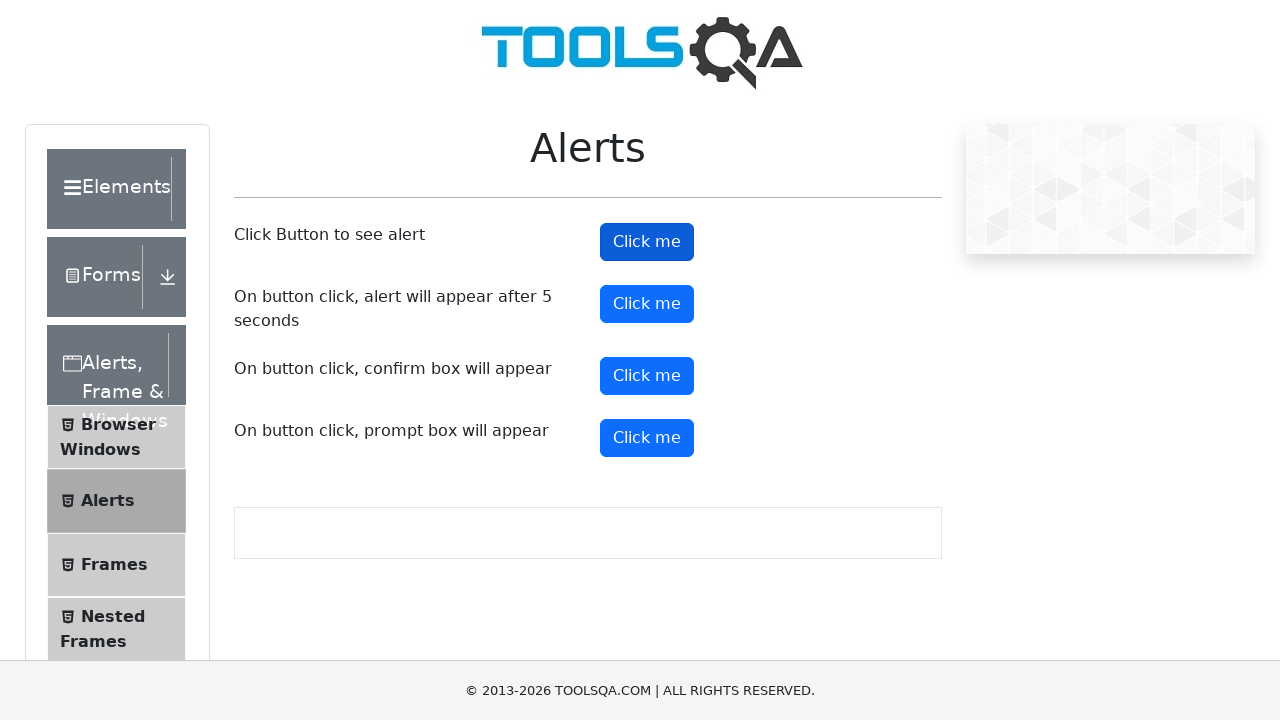

Clicked the alert button again to trigger informational alert at (647, 242) on xpath=//button[@id='alertButton']
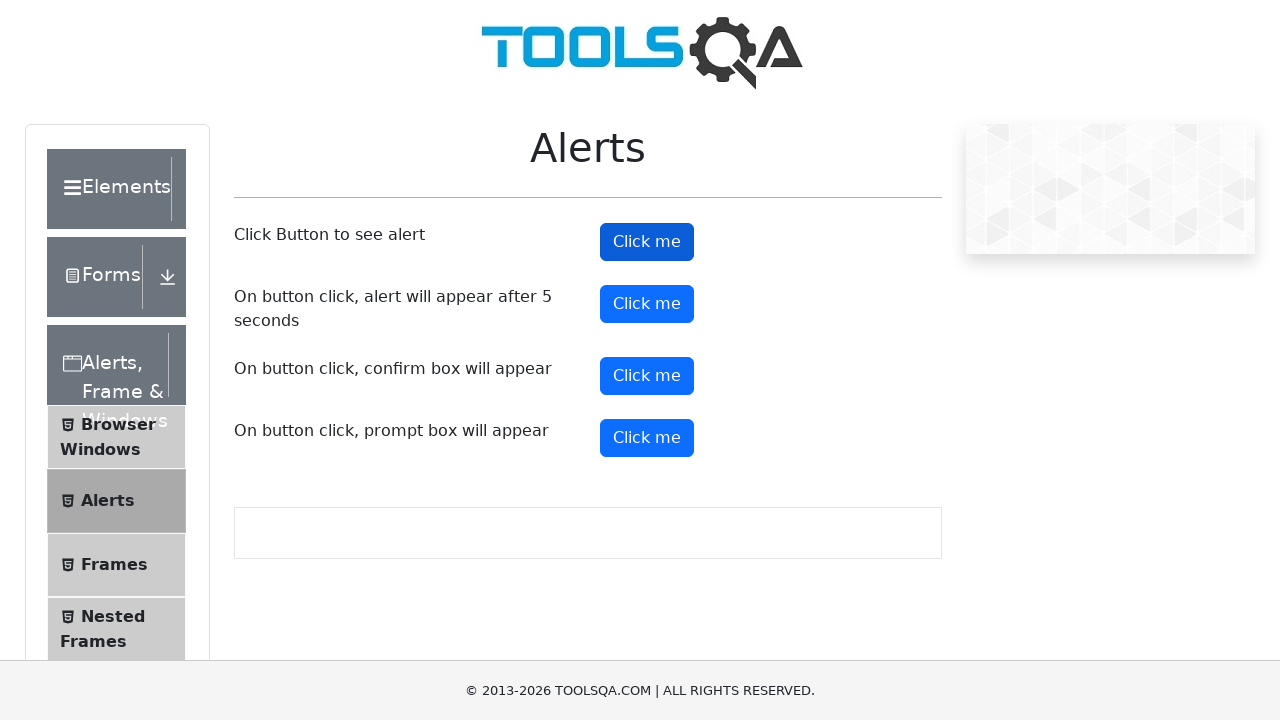

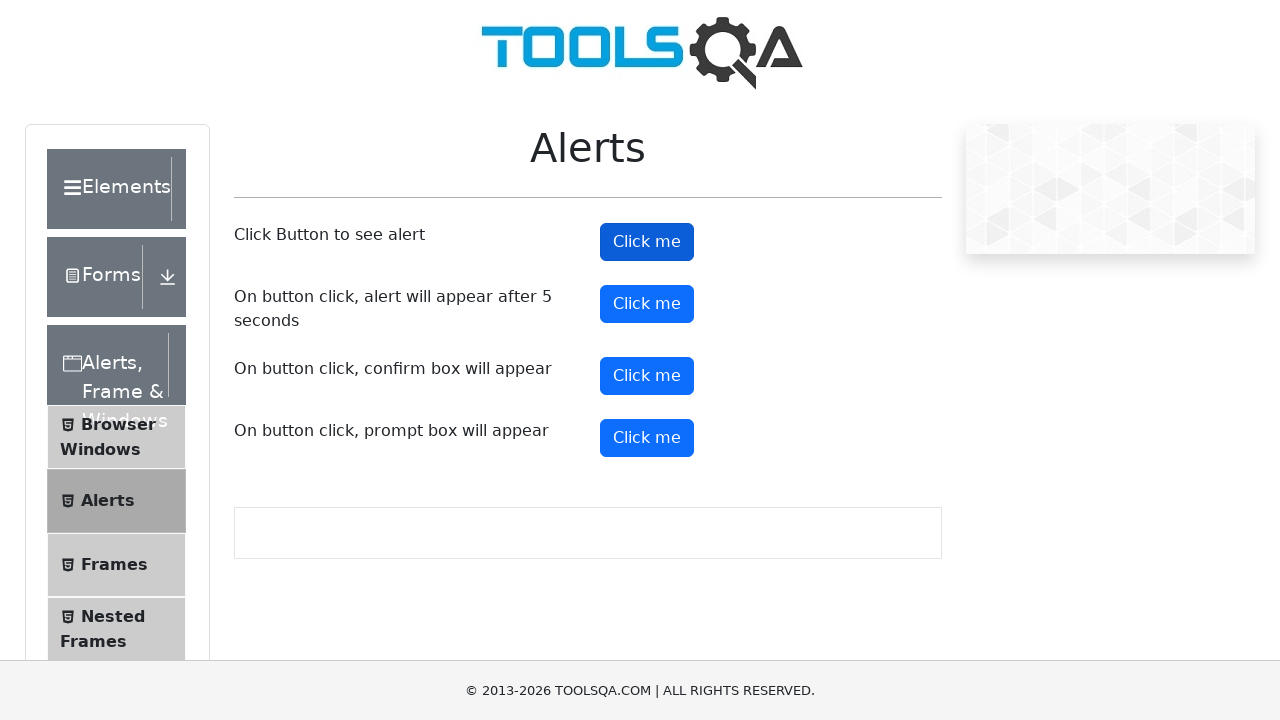